Tests basic browser navigation by visiting cydeo.com, navigating to YouTube, going back, and then navigating to a practice page for opening new tabs.

Starting URL: https://www.cydeo.com

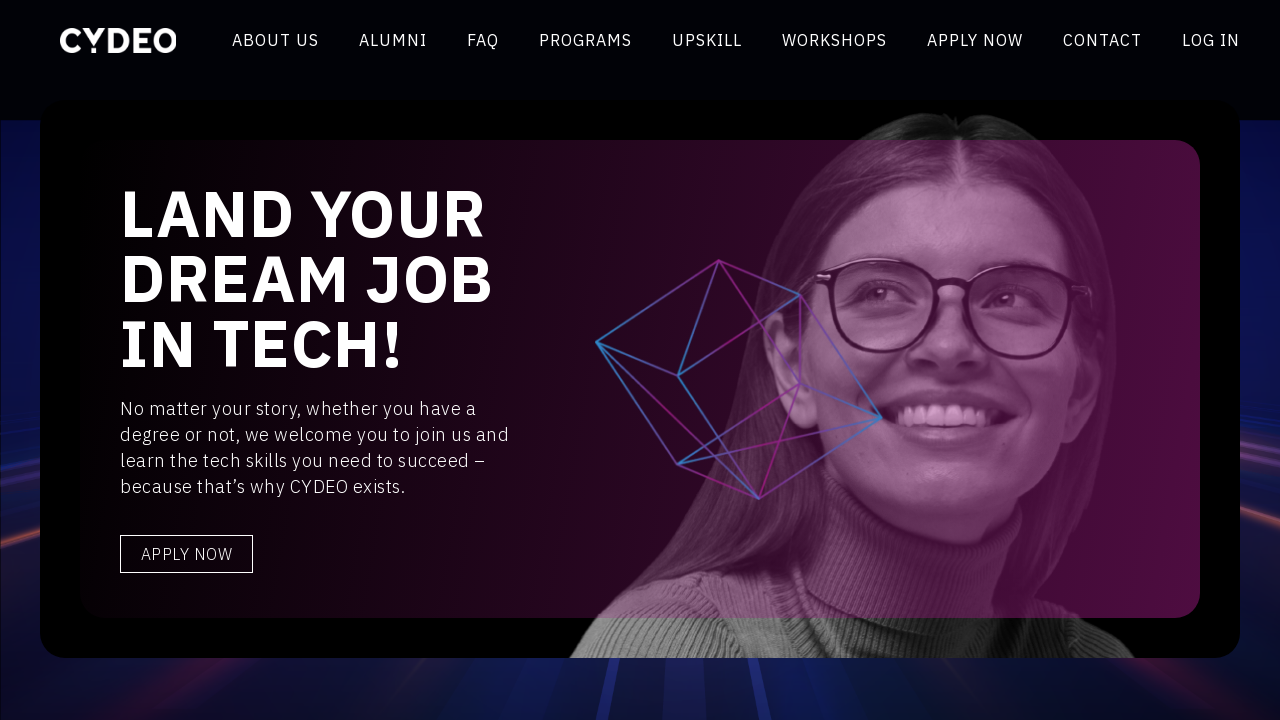

Navigated to YouTube
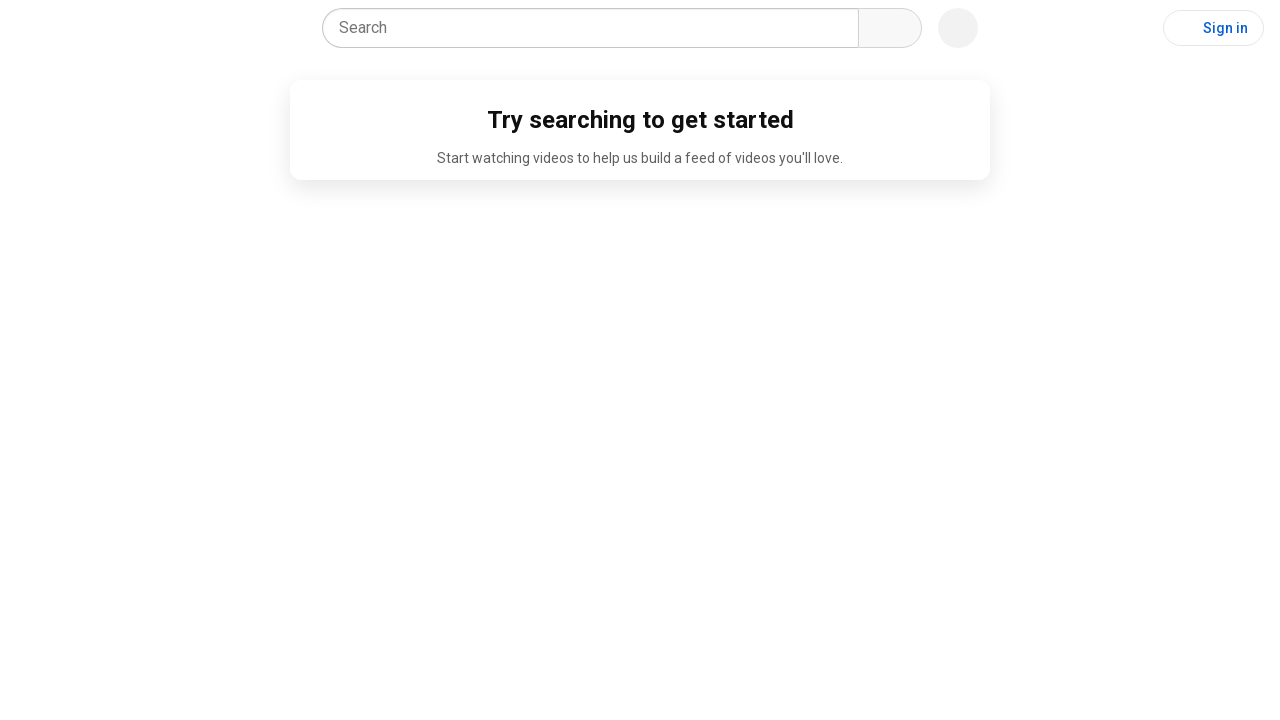

Navigated back to cydeo.com
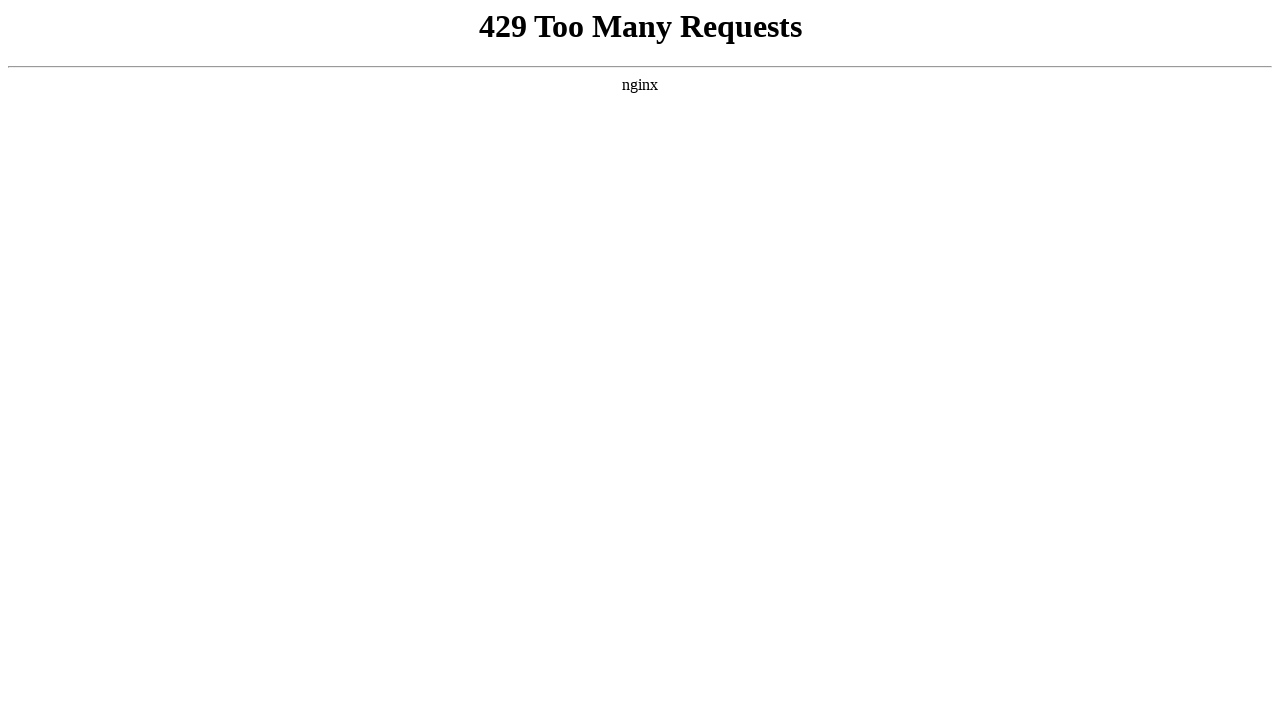

Navigated to practice page for opening new tabs
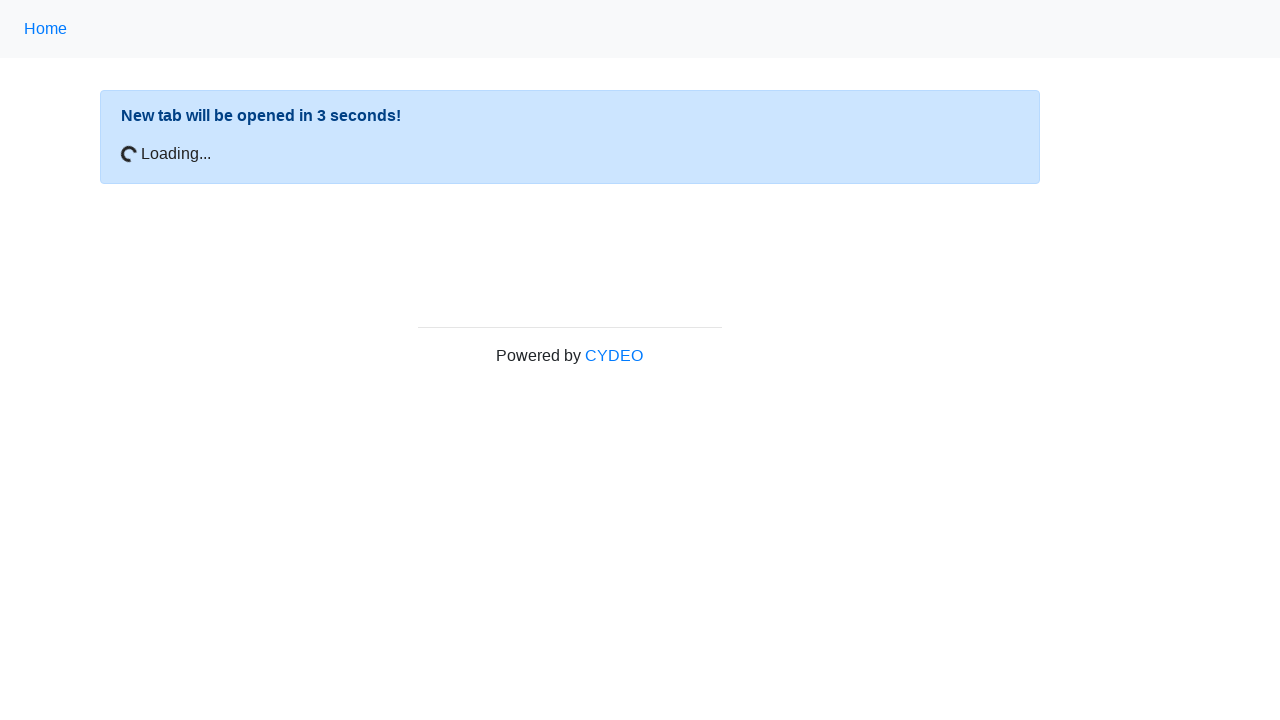

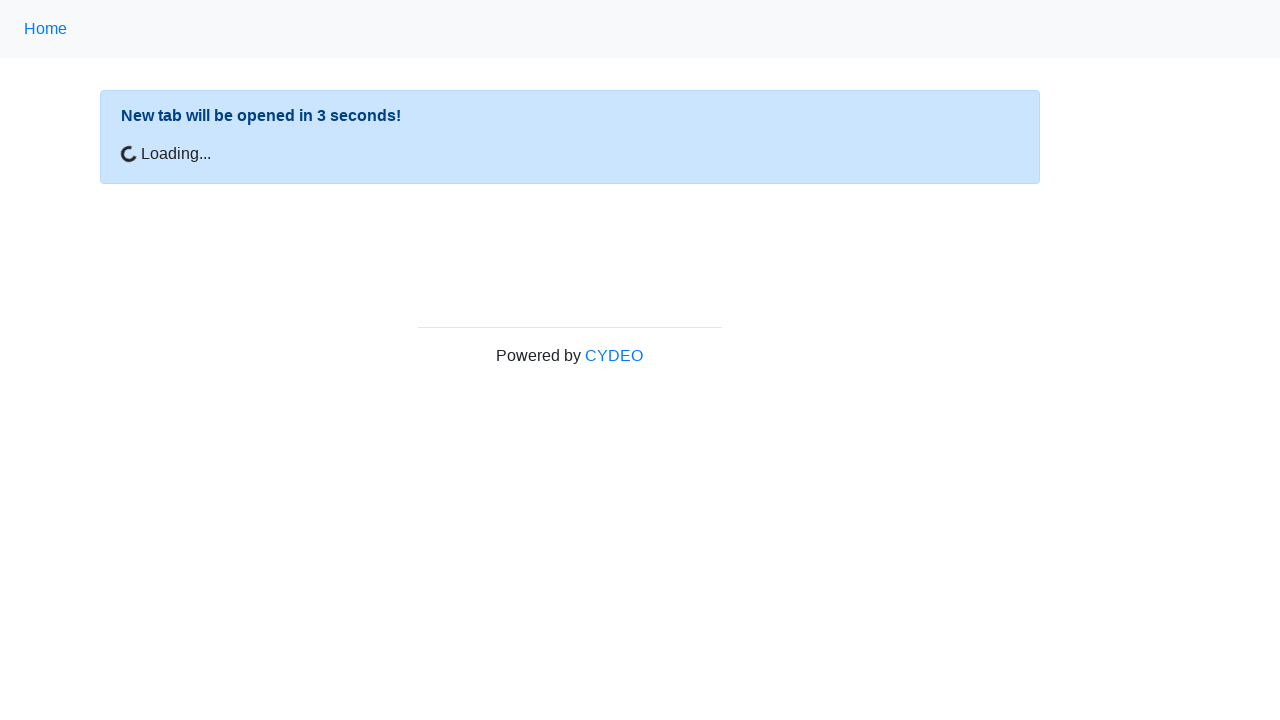